Tests mouse hover functionality by hovering over an image element on the page

Starting URL: https://the-internet.herokuapp.com/hovers

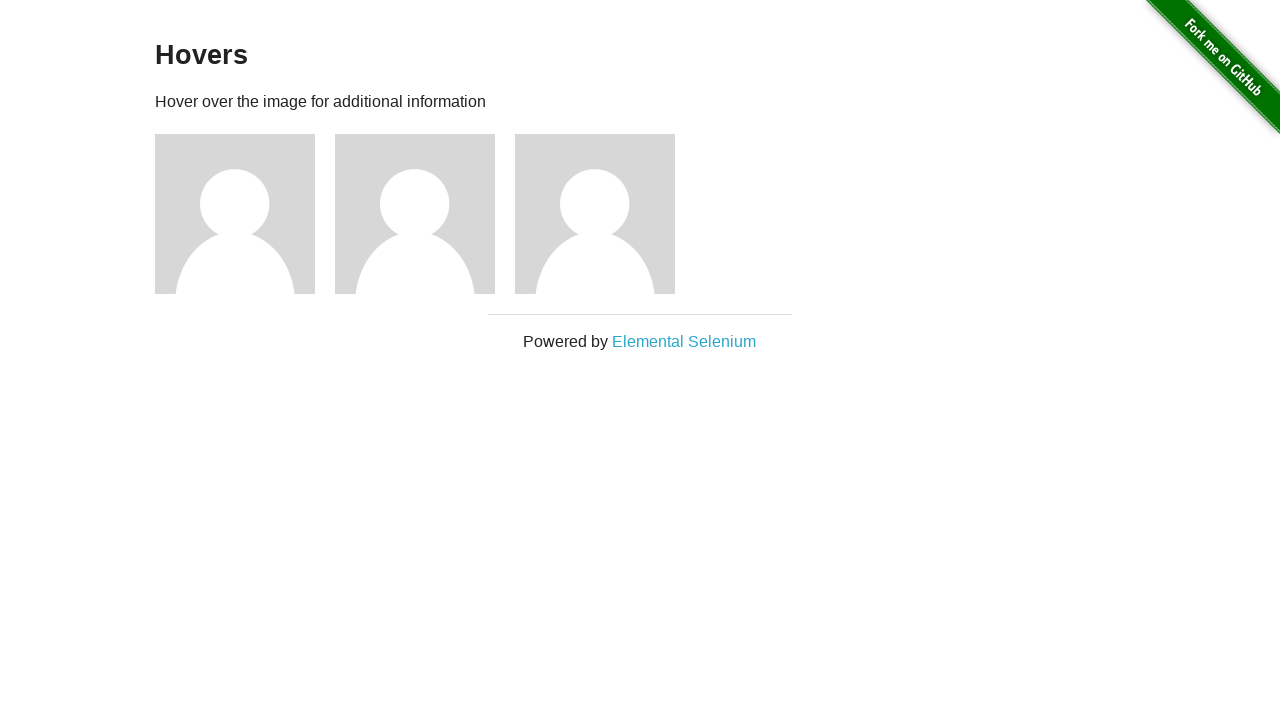

Navigated to hovers test page
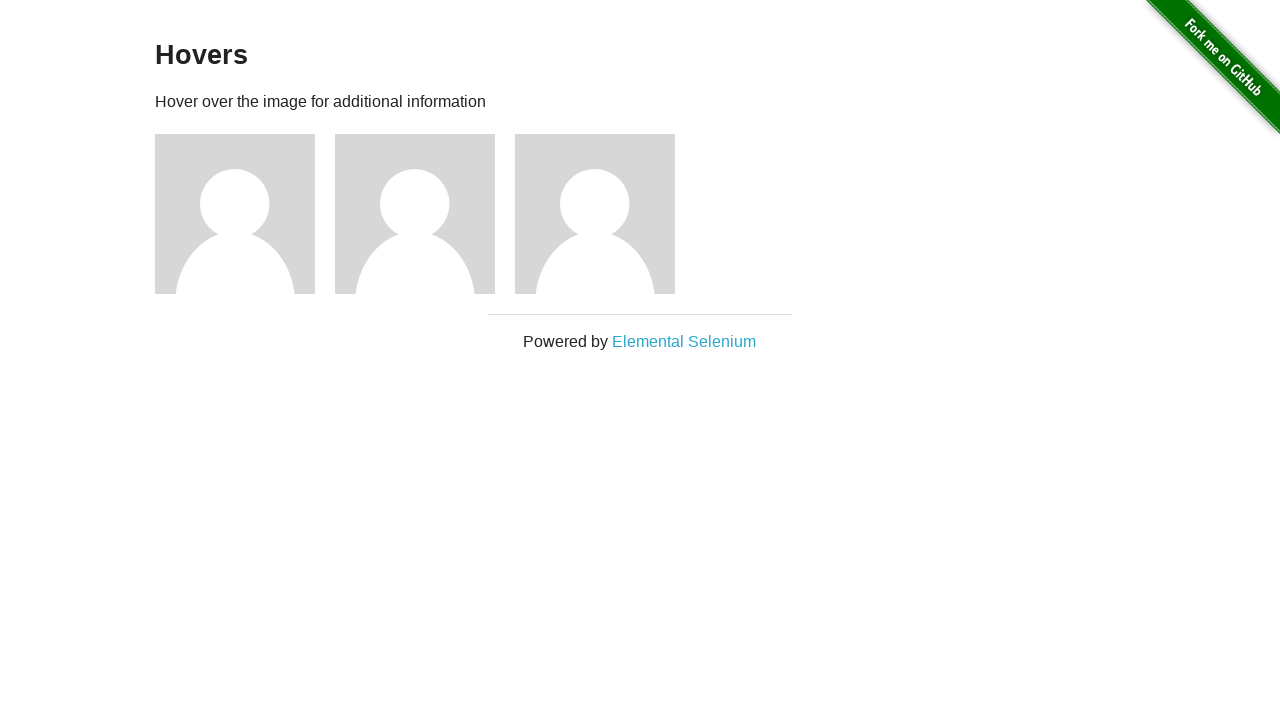

Located first figure/image element
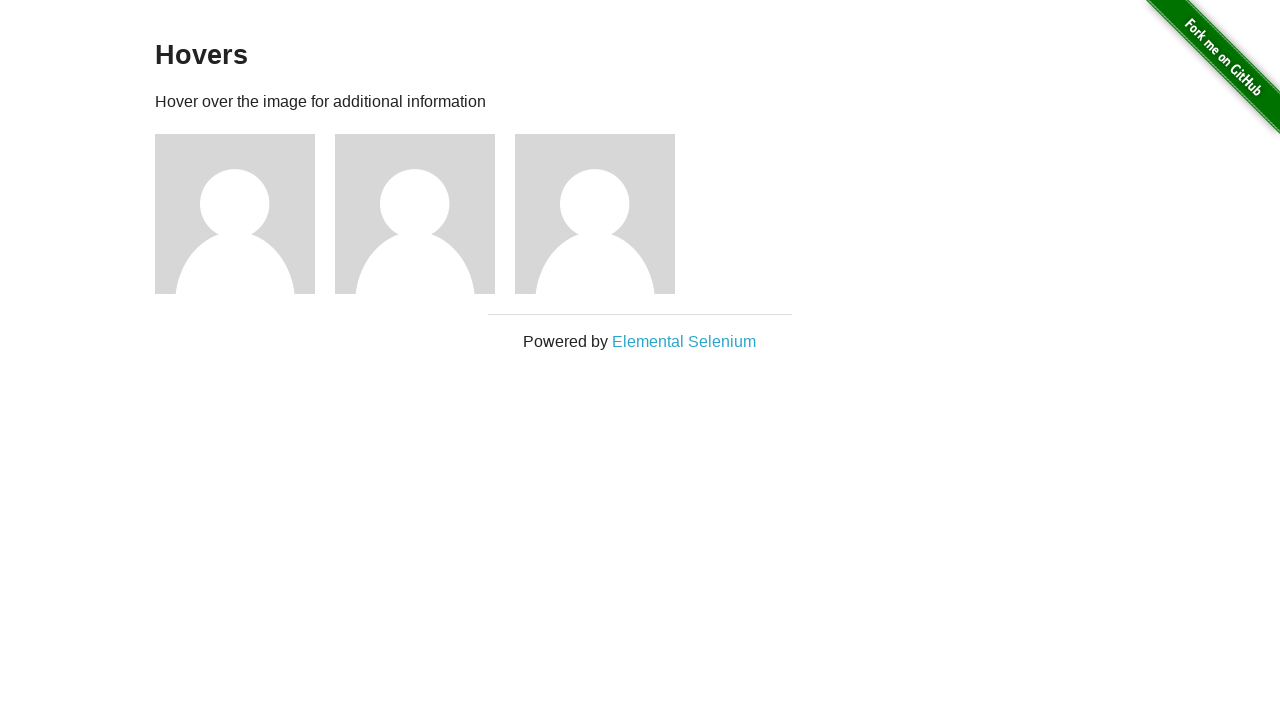

Hovered over the first image element at (245, 214) on (//div[@class='figure'])[1]
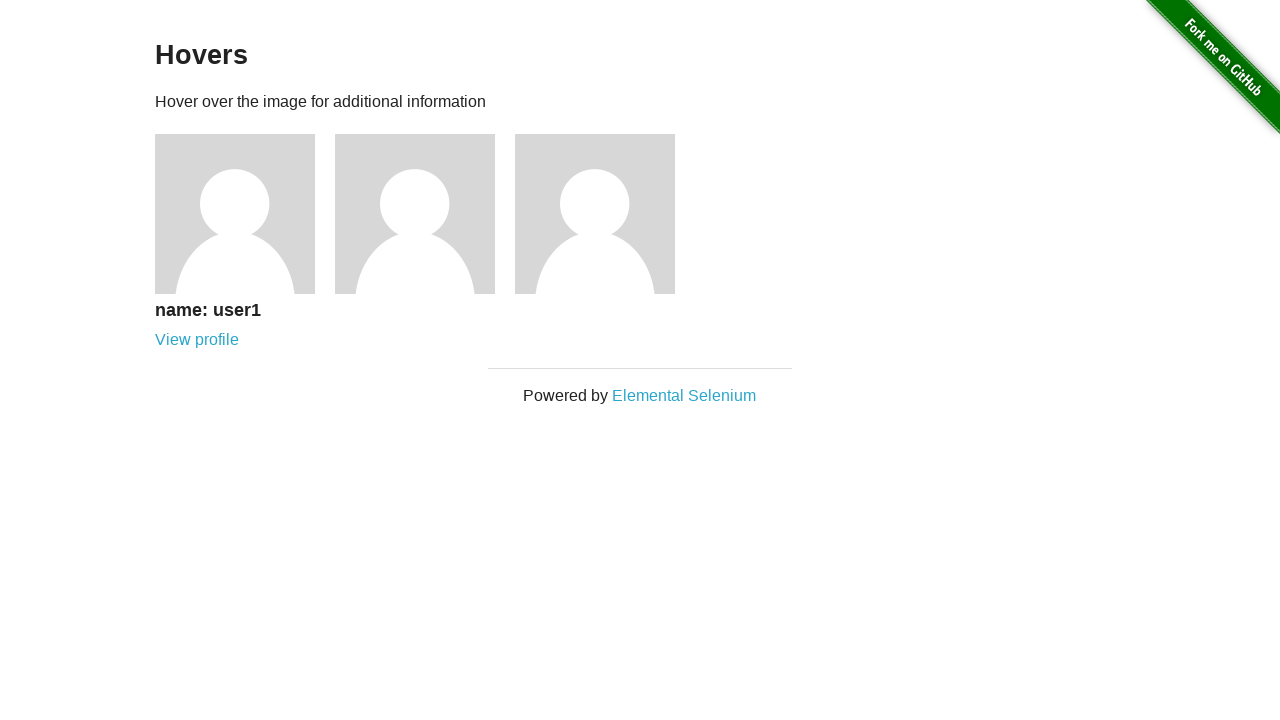

Waited 2 seconds to observe hover effect
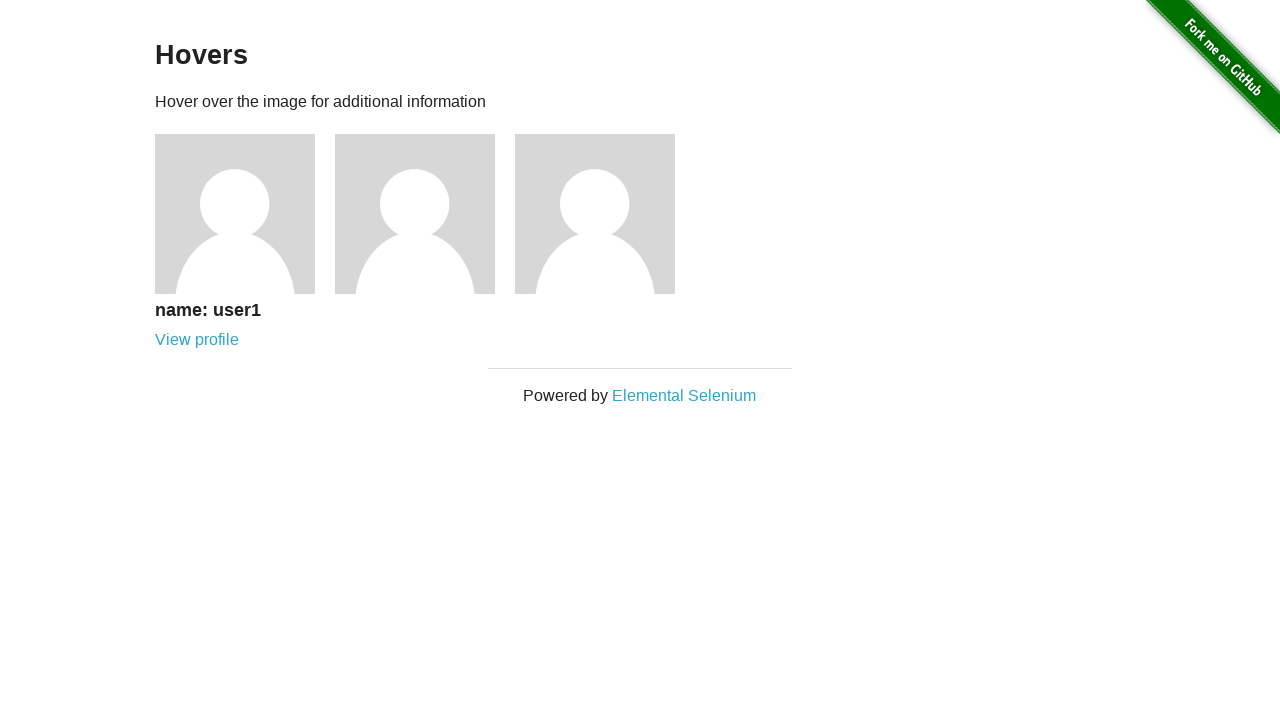

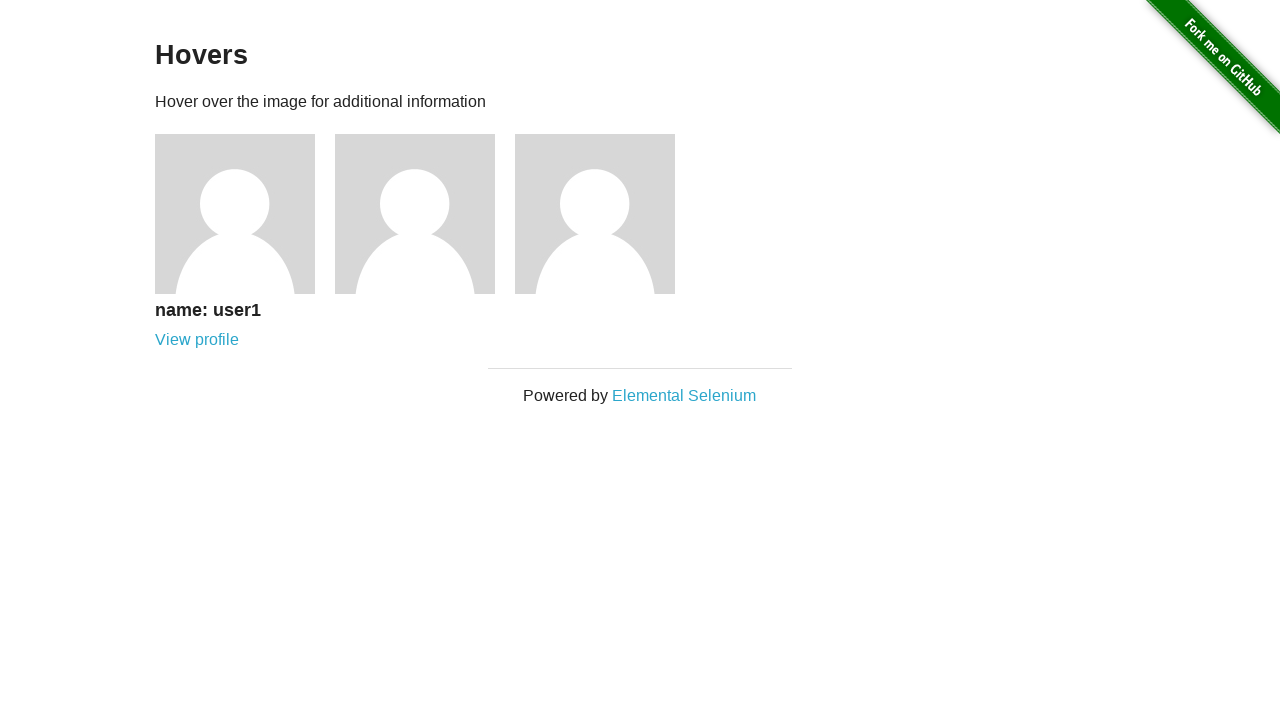